Navigates to clock.zone website and verifies that the seconds display element is present and showing valid time

Starting URL: https://clock.zone/

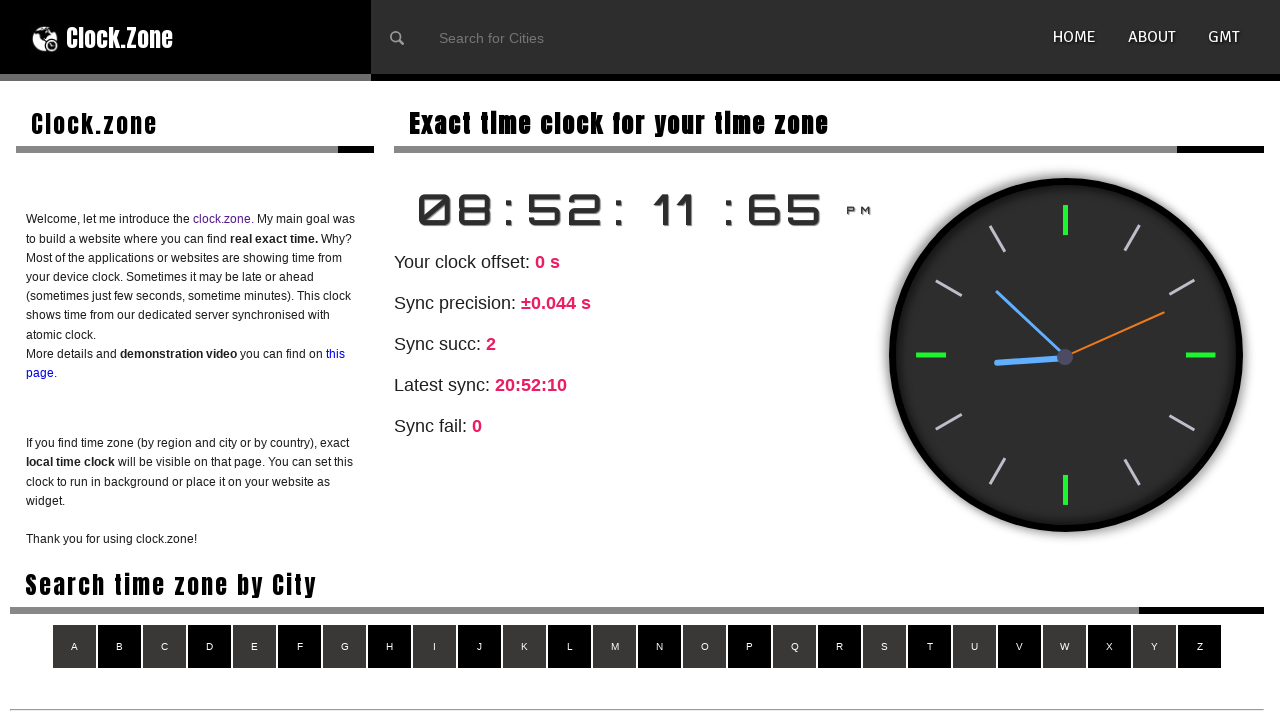

Set viewport size to 1200x941
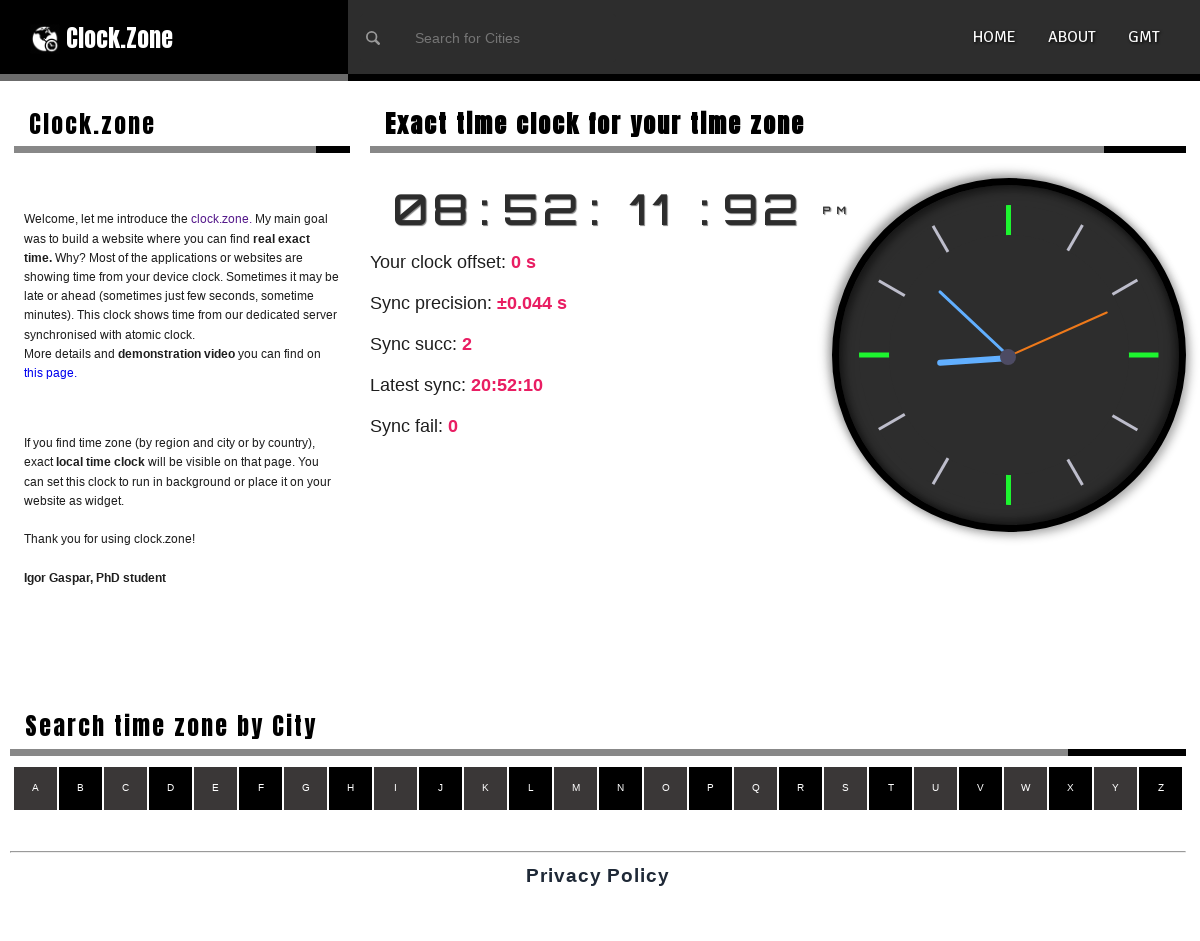

Seconds display element (#ss) is present and visible on clock.zone
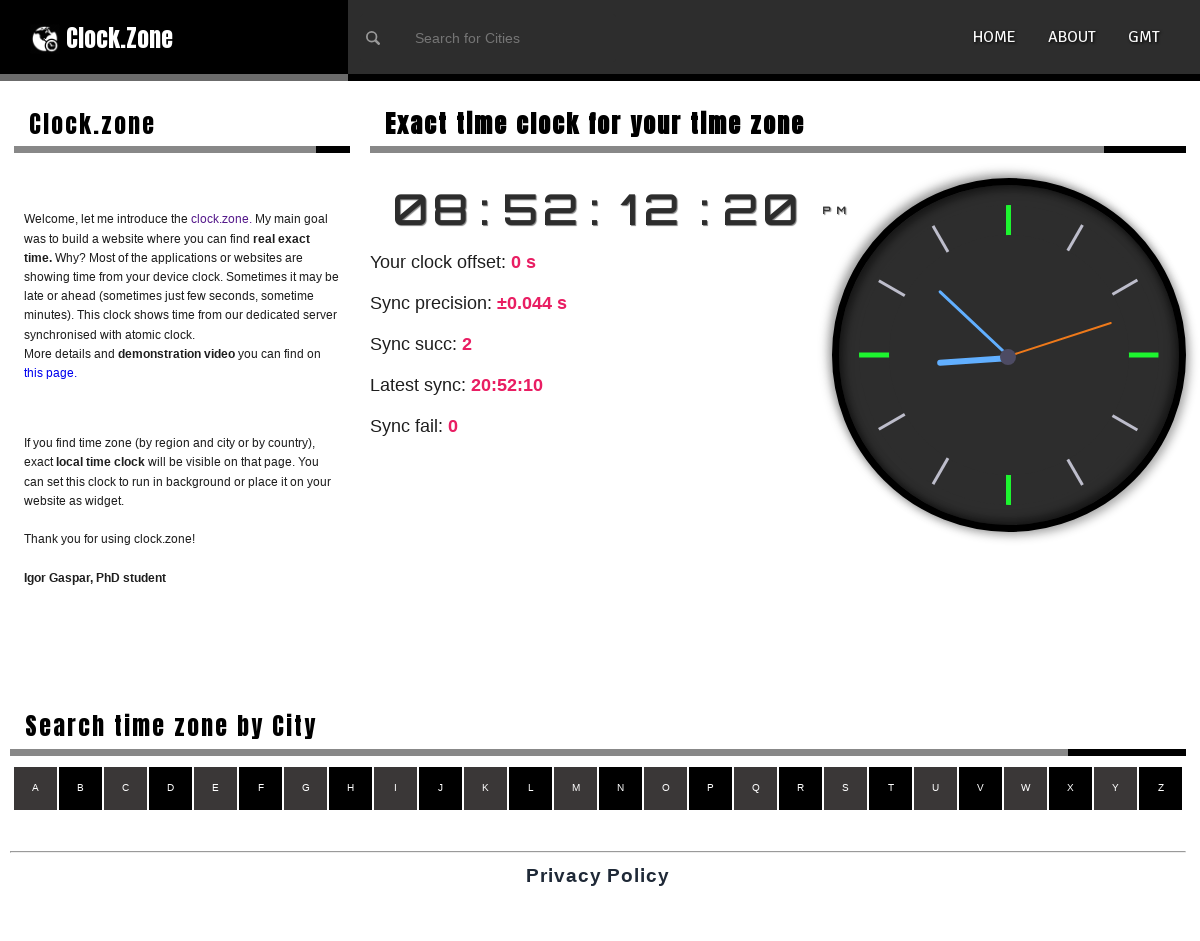

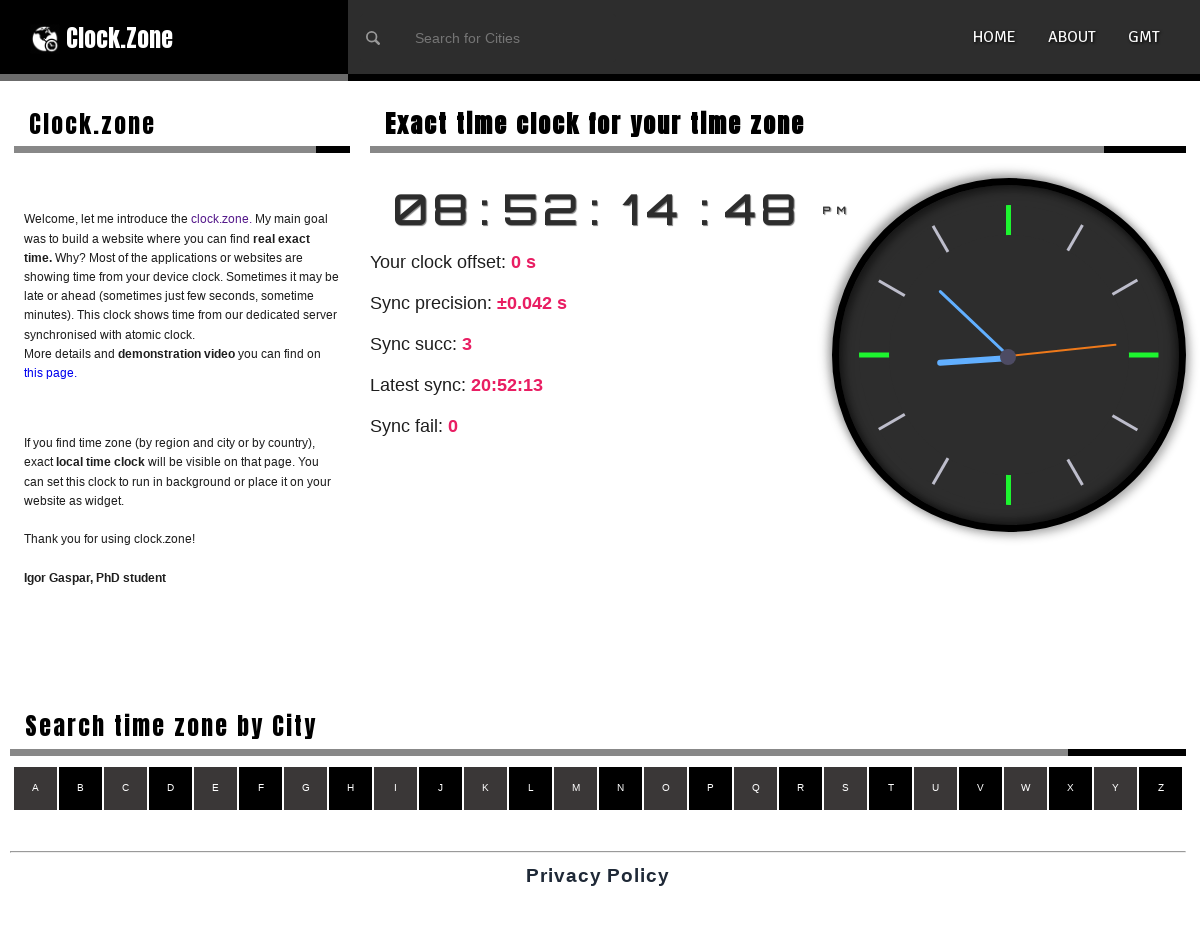